Tests JavaScript alert handling by clicking the alert button and accepting the alert dialog

Starting URL: http://practice.cydeo.com/javascript_alerts

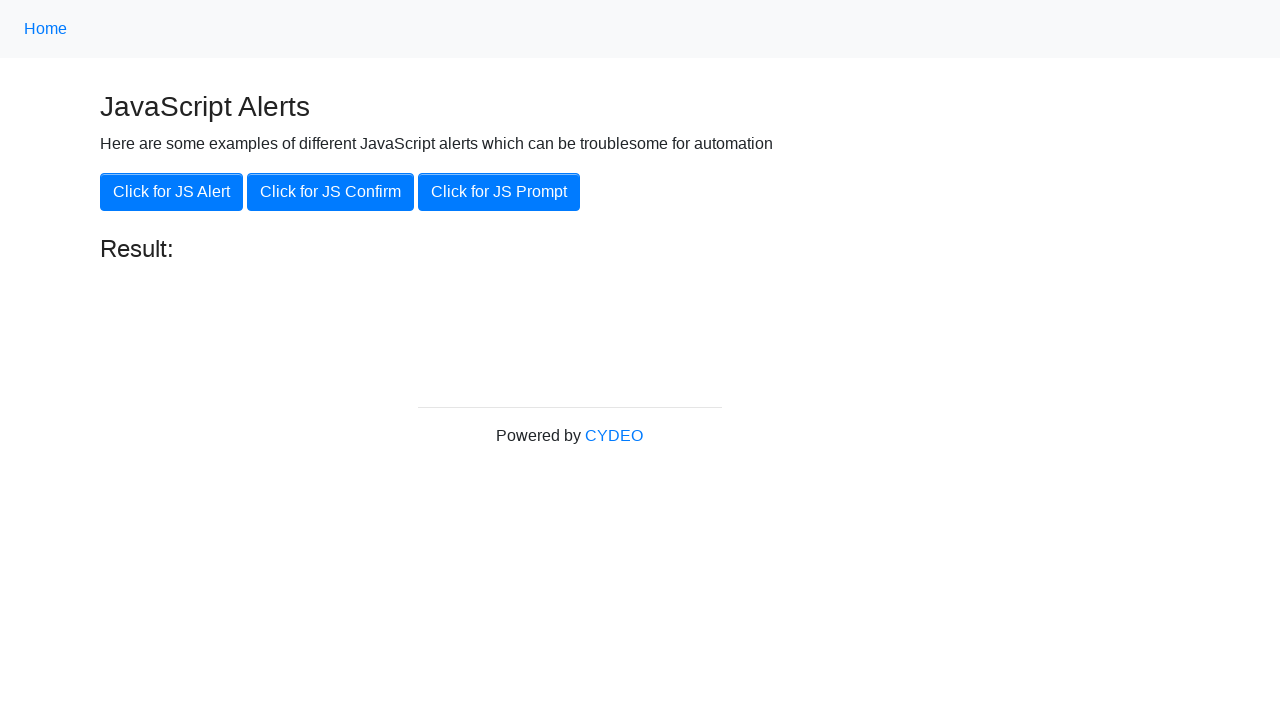

Clicked the 'Click for JS Alert' button at (172, 192) on xpath=//button[.='Click for JS Alert']
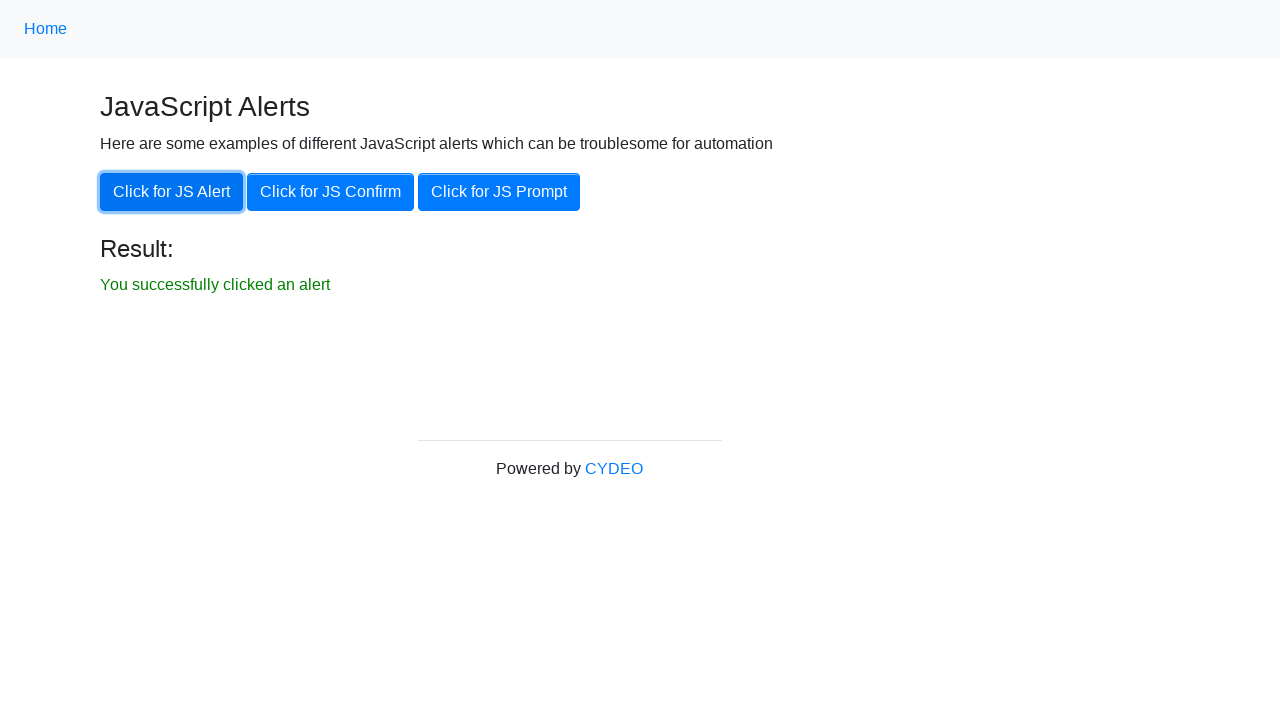

Set up dialog handler to accept JavaScript alert
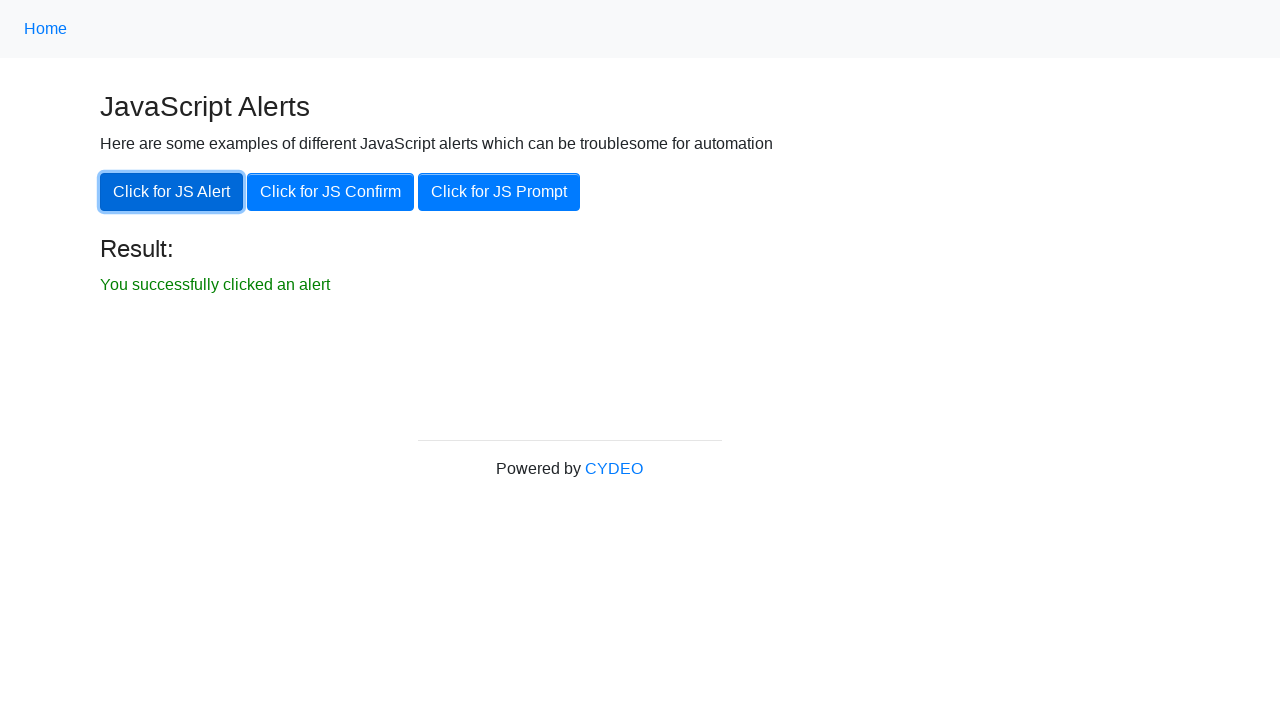

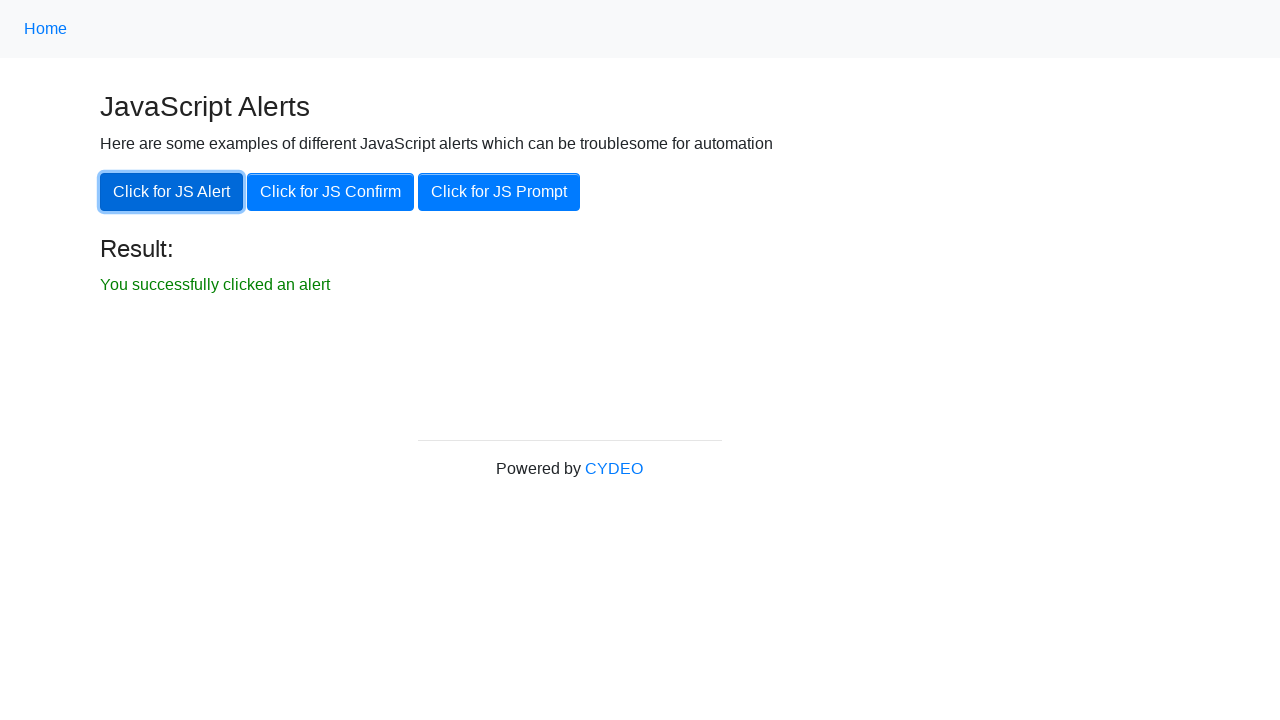